Tests un-marking todo items as complete by unchecking their checkboxes.

Starting URL: https://demo.playwright.dev/todomvc

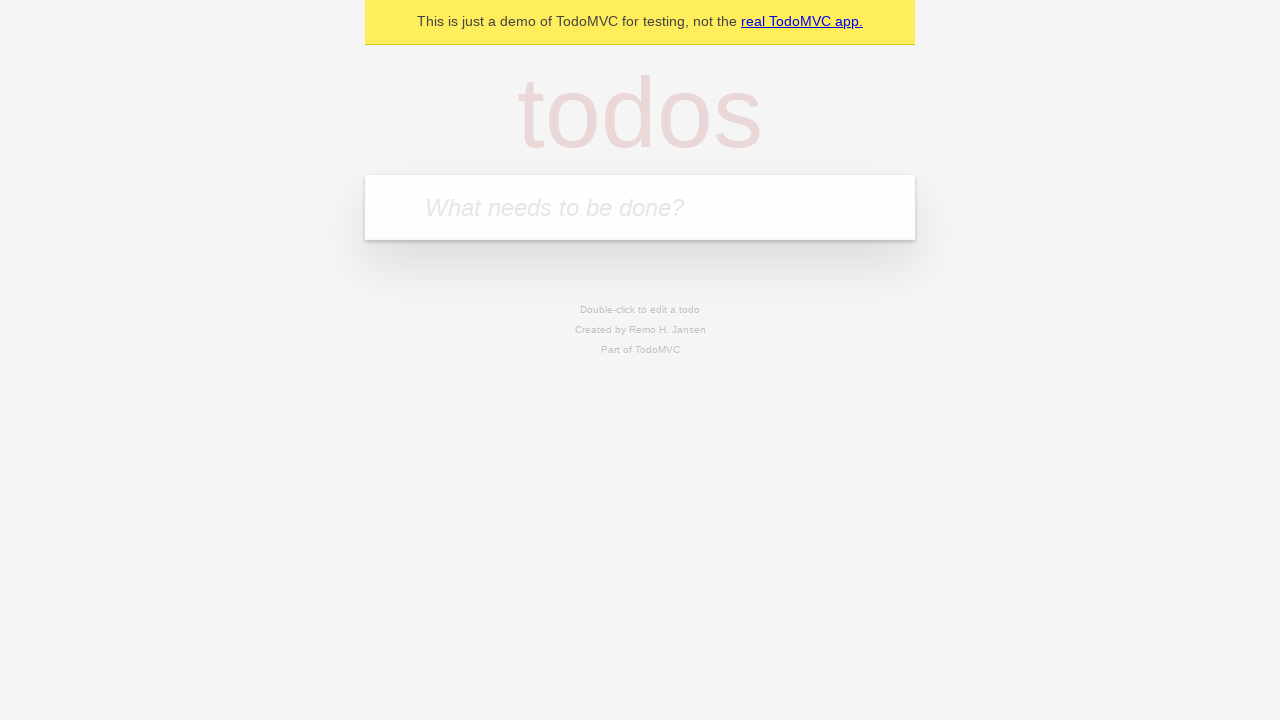

Located the todo input field
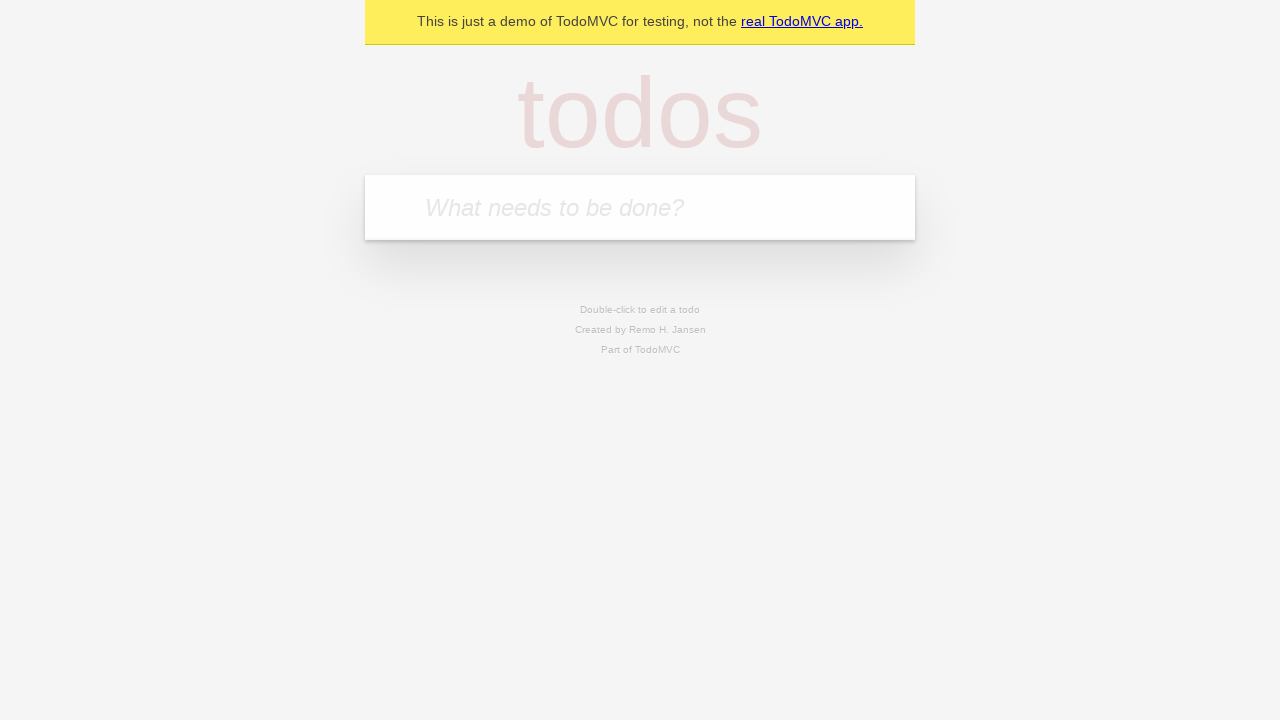

Filled todo input with 'buy some cheese' on internal:attr=[placeholder="What needs to be done?"i]
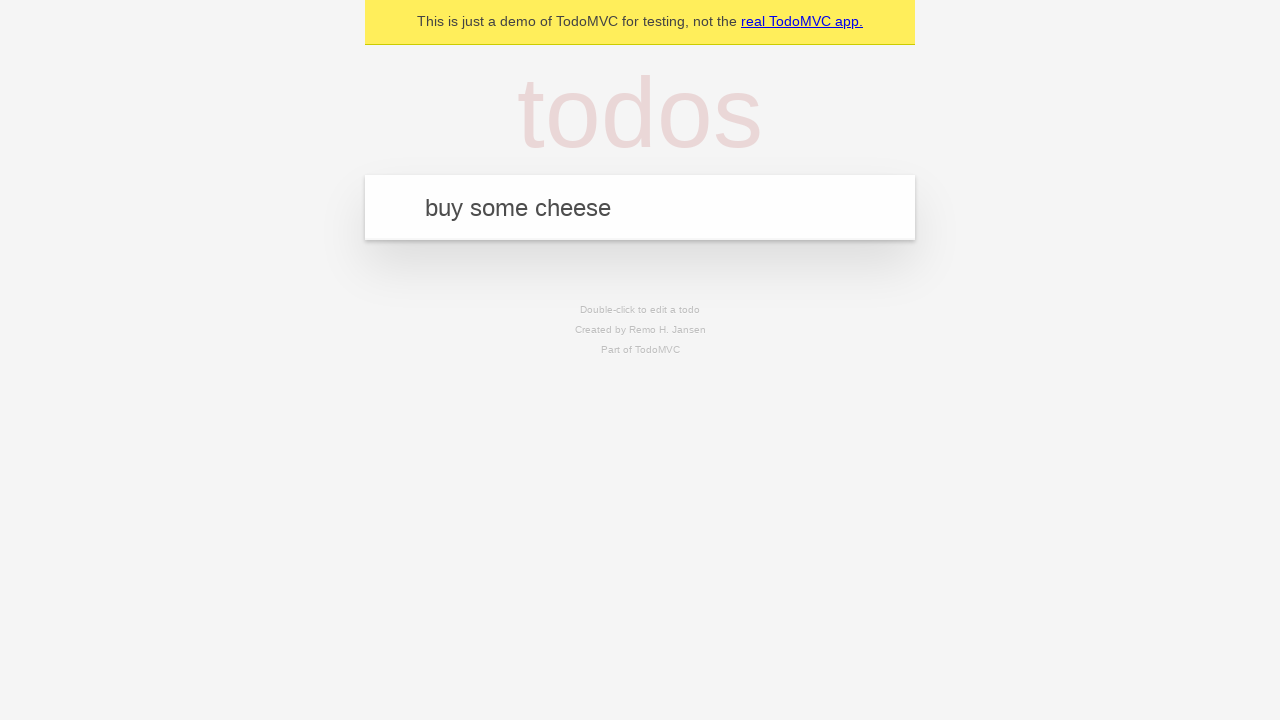

Pressed Enter to create first todo item on internal:attr=[placeholder="What needs to be done?"i]
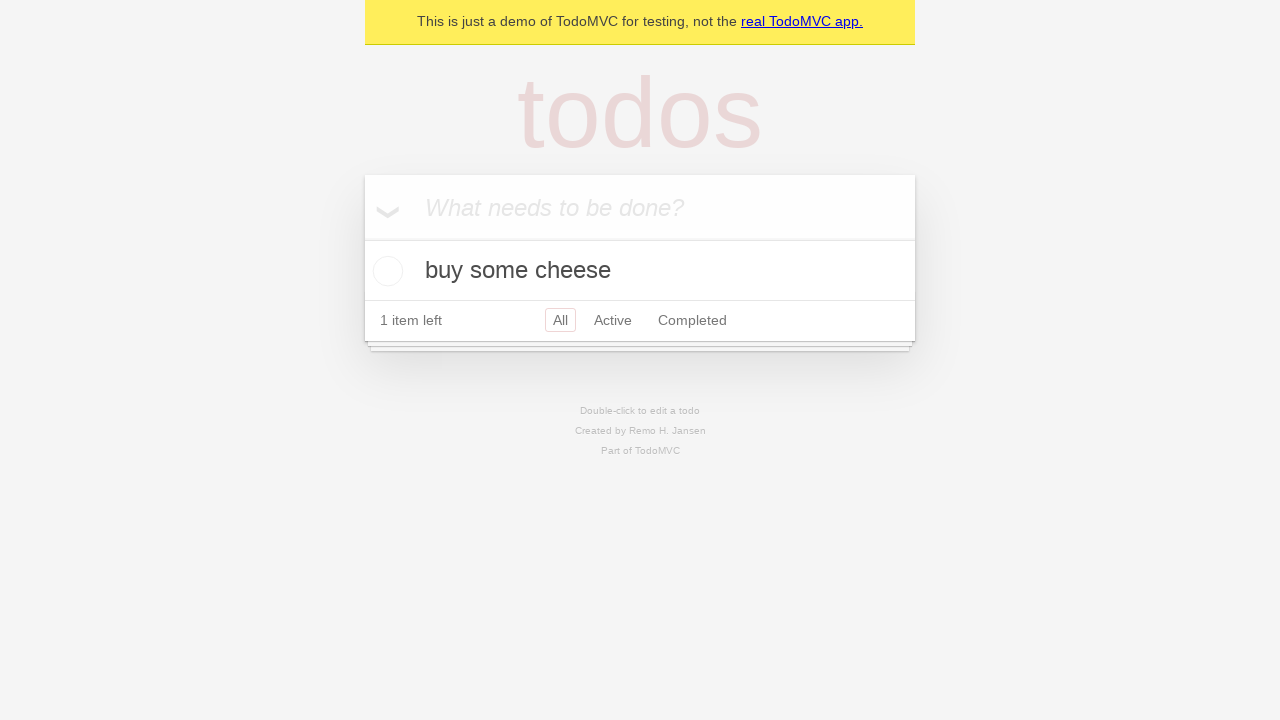

Filled todo input with 'feed the cat' on internal:attr=[placeholder="What needs to be done?"i]
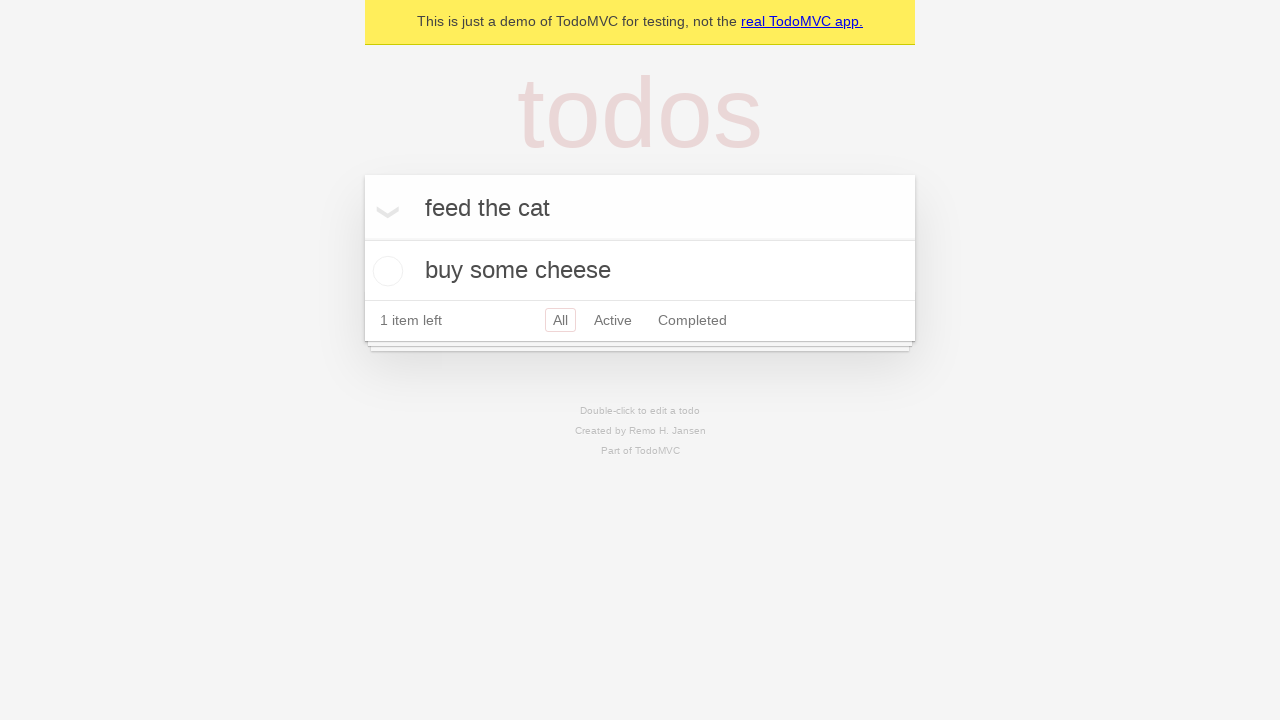

Pressed Enter to create second todo item on internal:attr=[placeholder="What needs to be done?"i]
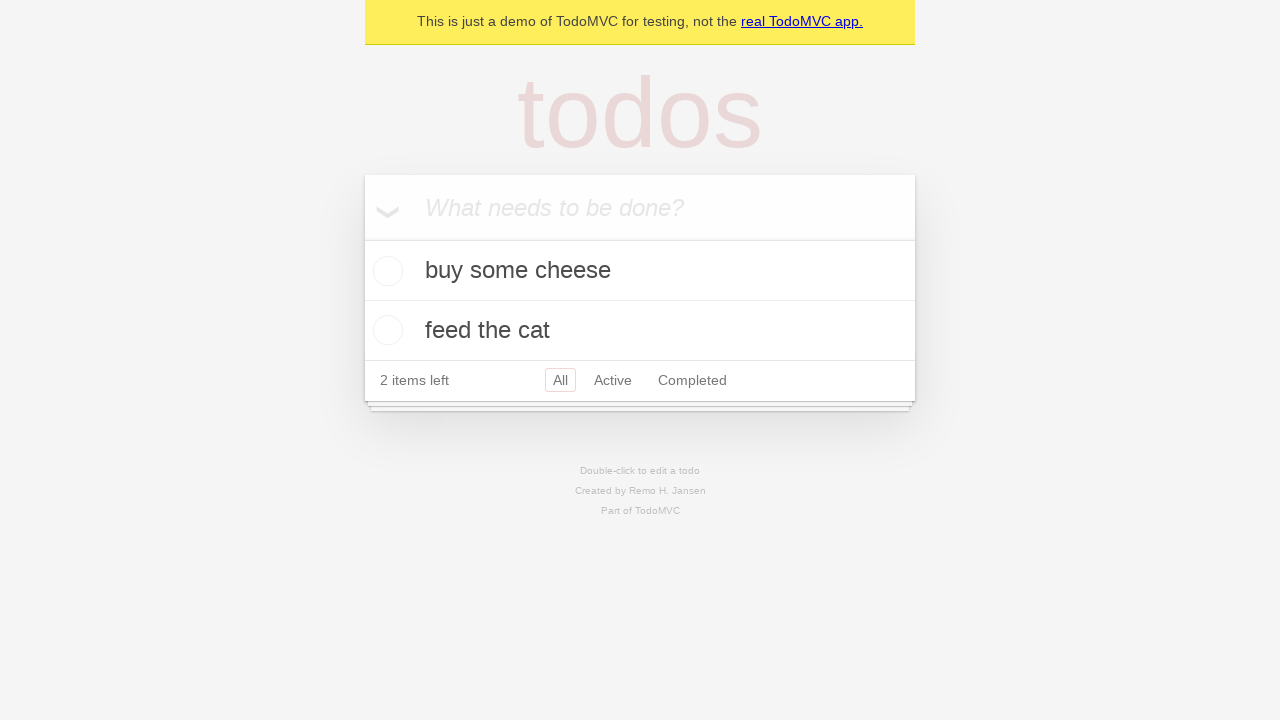

Located first todo item
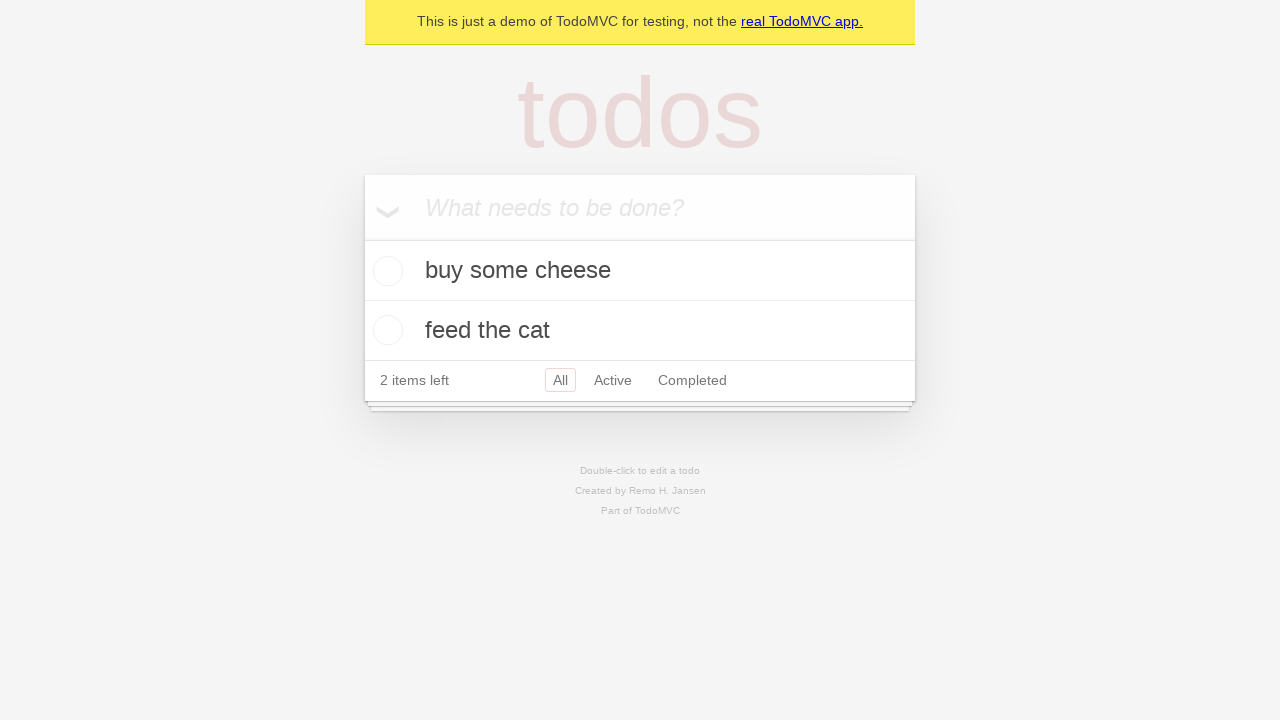

Located checkbox for first todo item
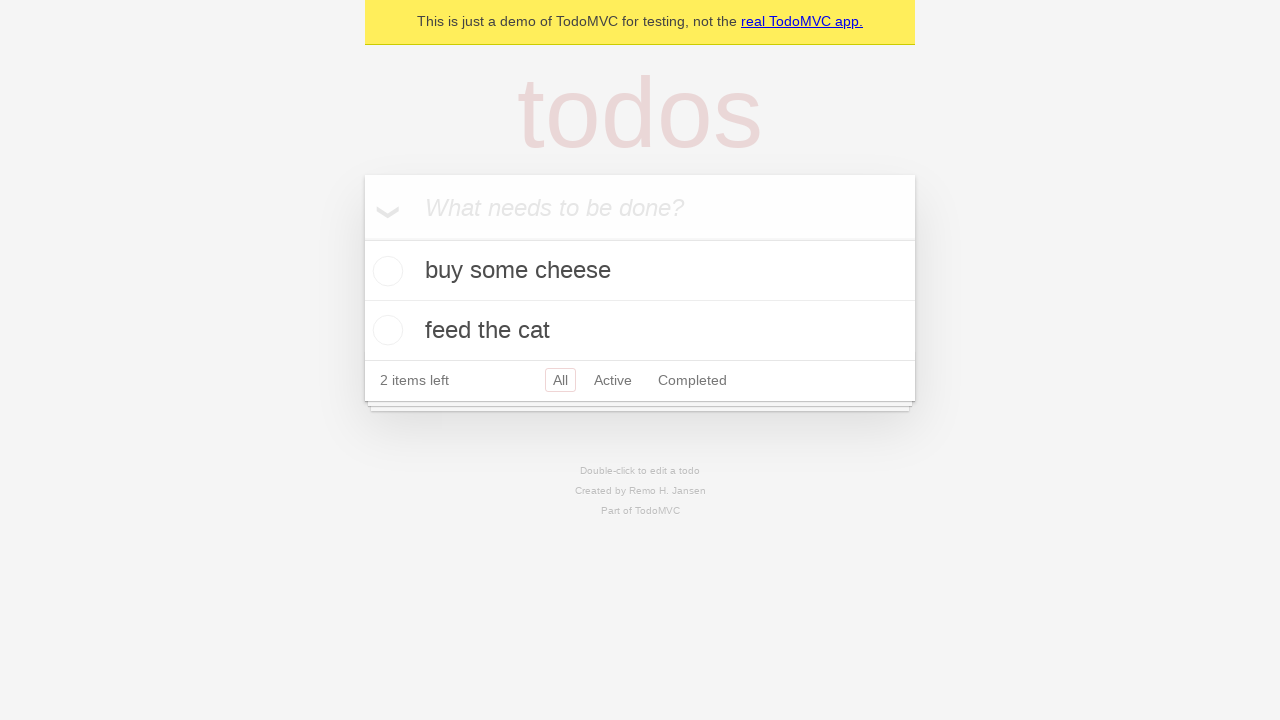

Checked the first todo item at (385, 271) on internal:testid=[data-testid="todo-item"s] >> nth=0 >> internal:role=checkbox
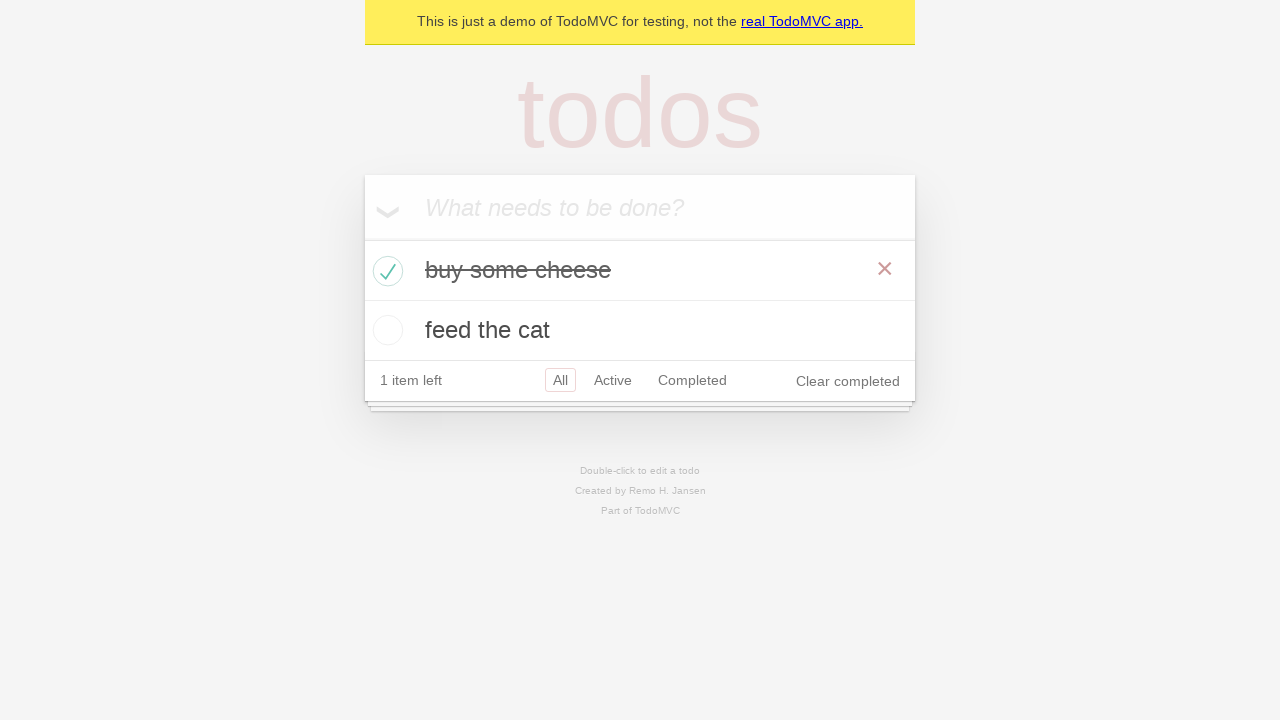

Unchecked the first todo item to mark it as incomplete at (385, 271) on internal:testid=[data-testid="todo-item"s] >> nth=0 >> internal:role=checkbox
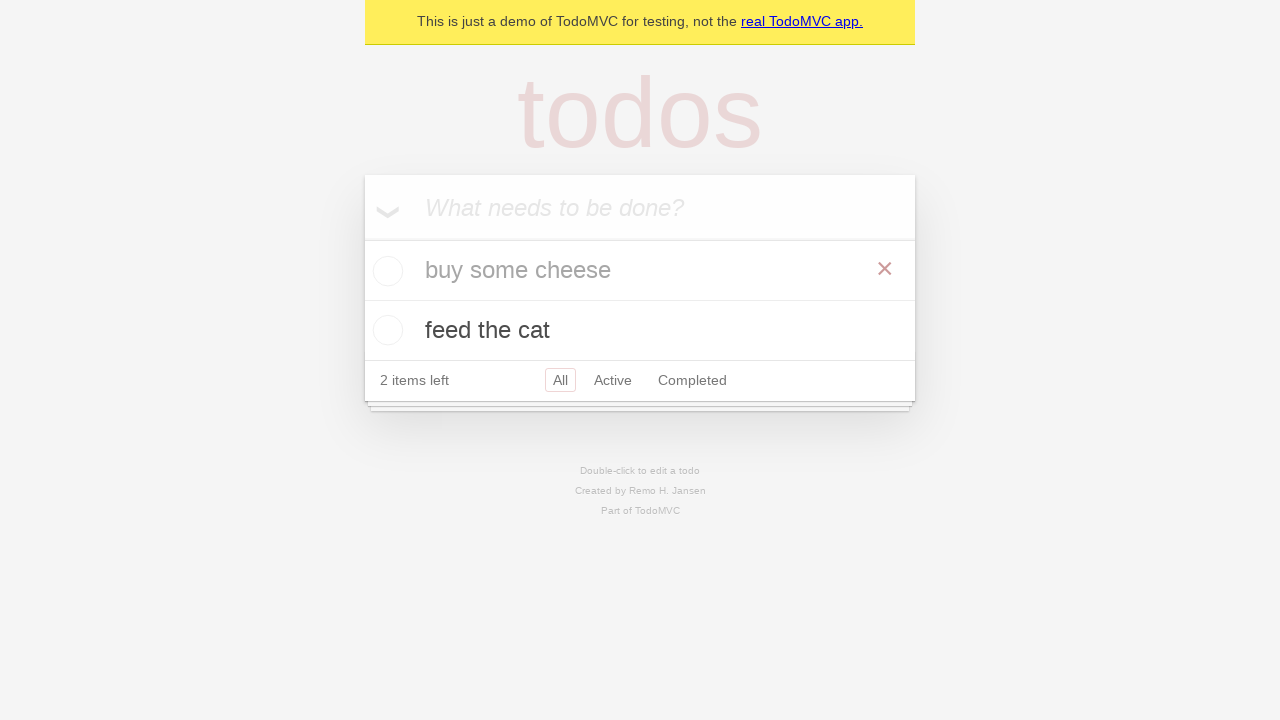

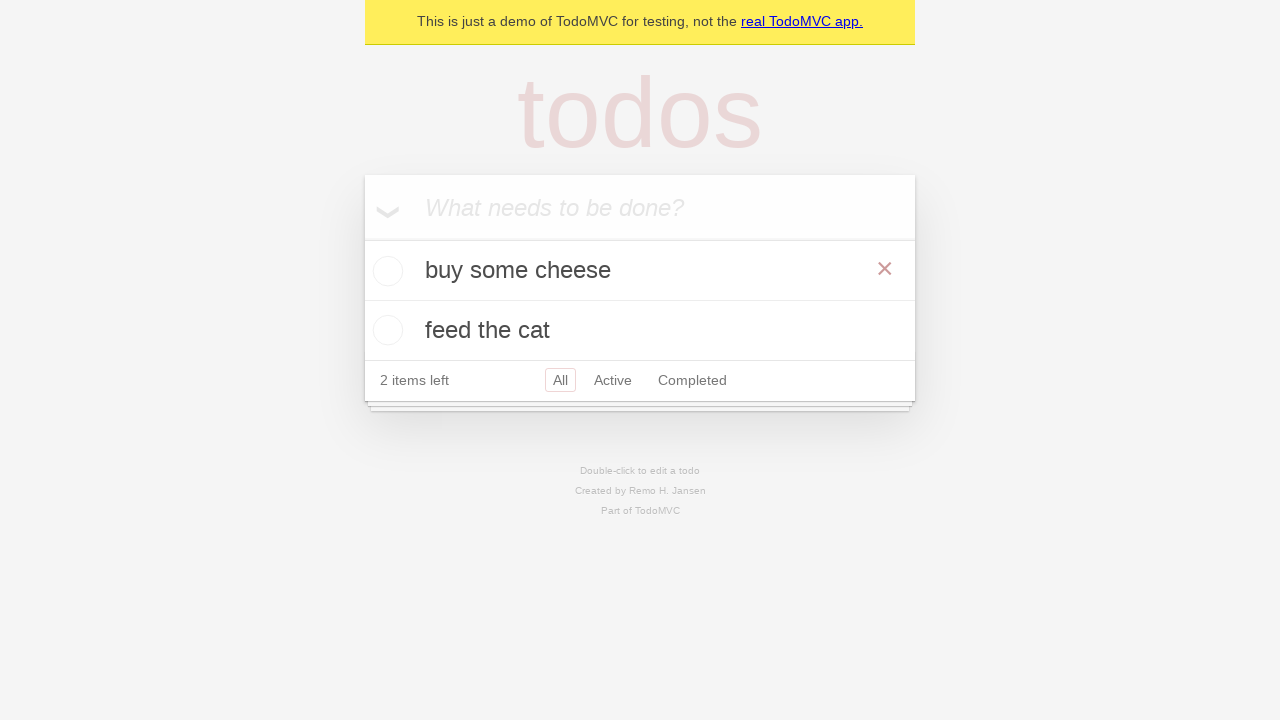